Tests link navigation by clicking on a specific link text

Starting URL: https://rahulshettyacademy.com/AutomationPractice/

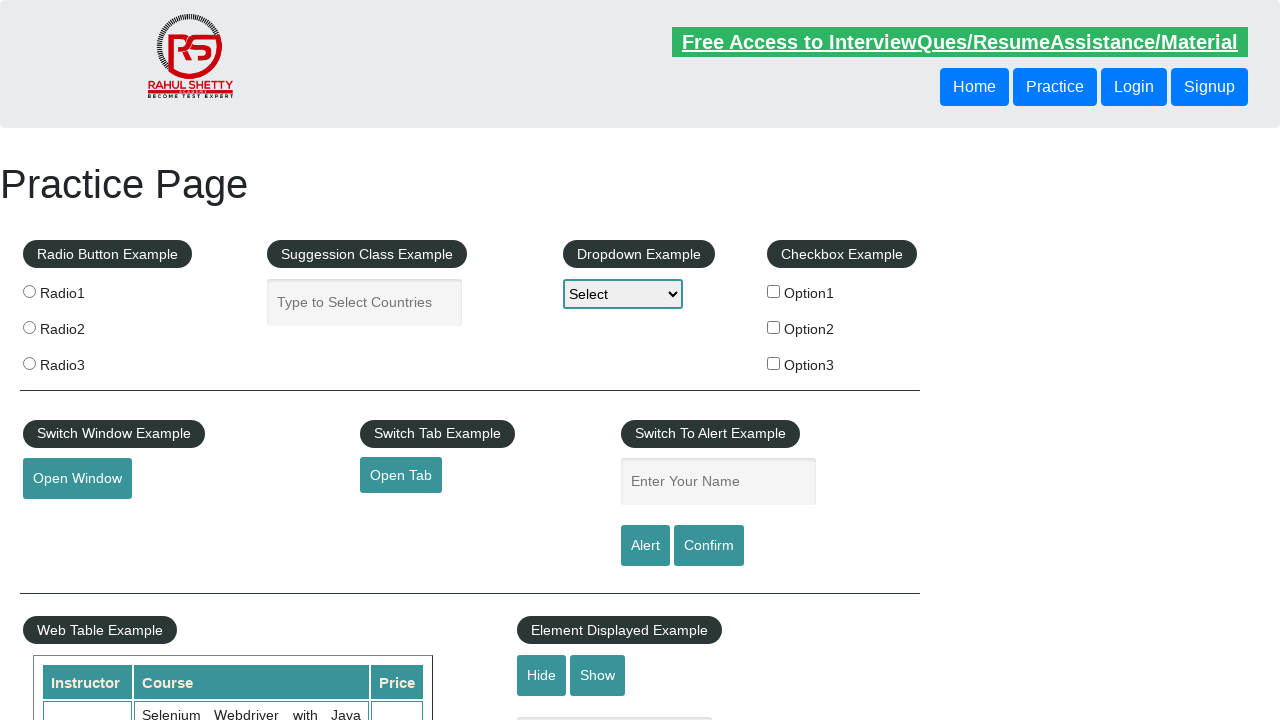

Clicked on 'Free Access to InterviewQues/ResumeAssistance/Material' link at (960, 42) on text=Free Access to InterviewQues/ResumeAssistance/Material
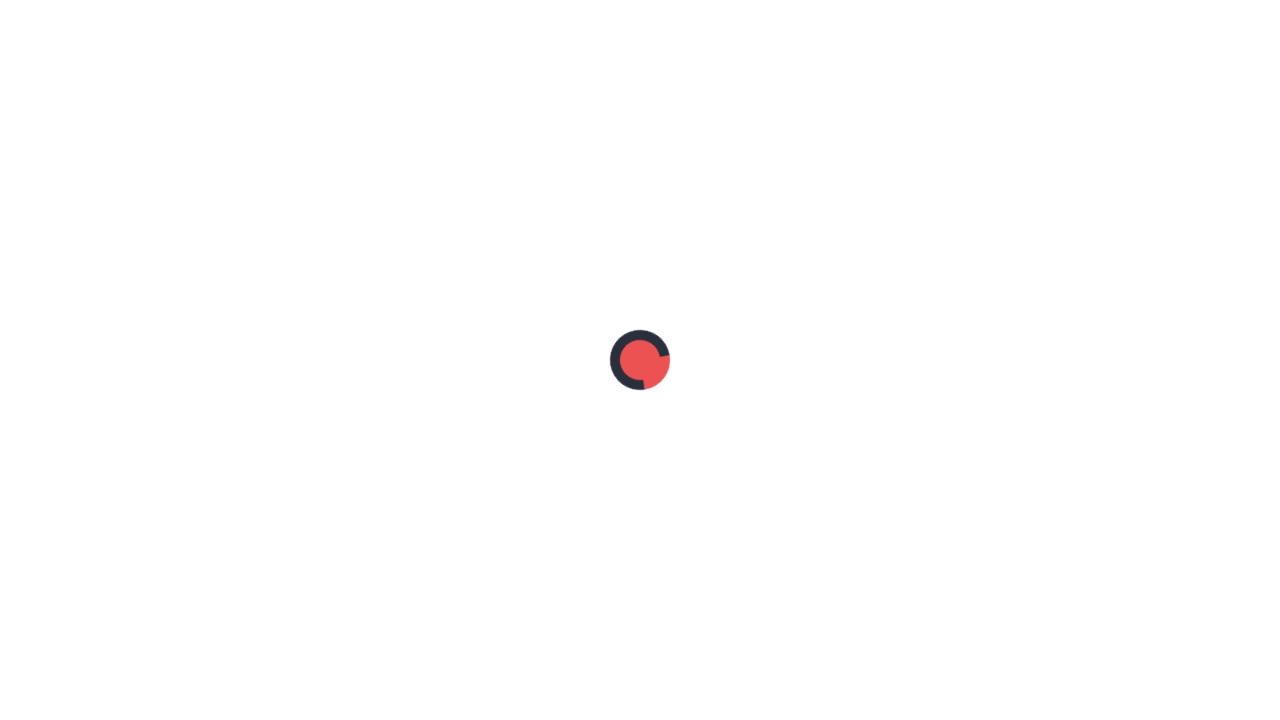

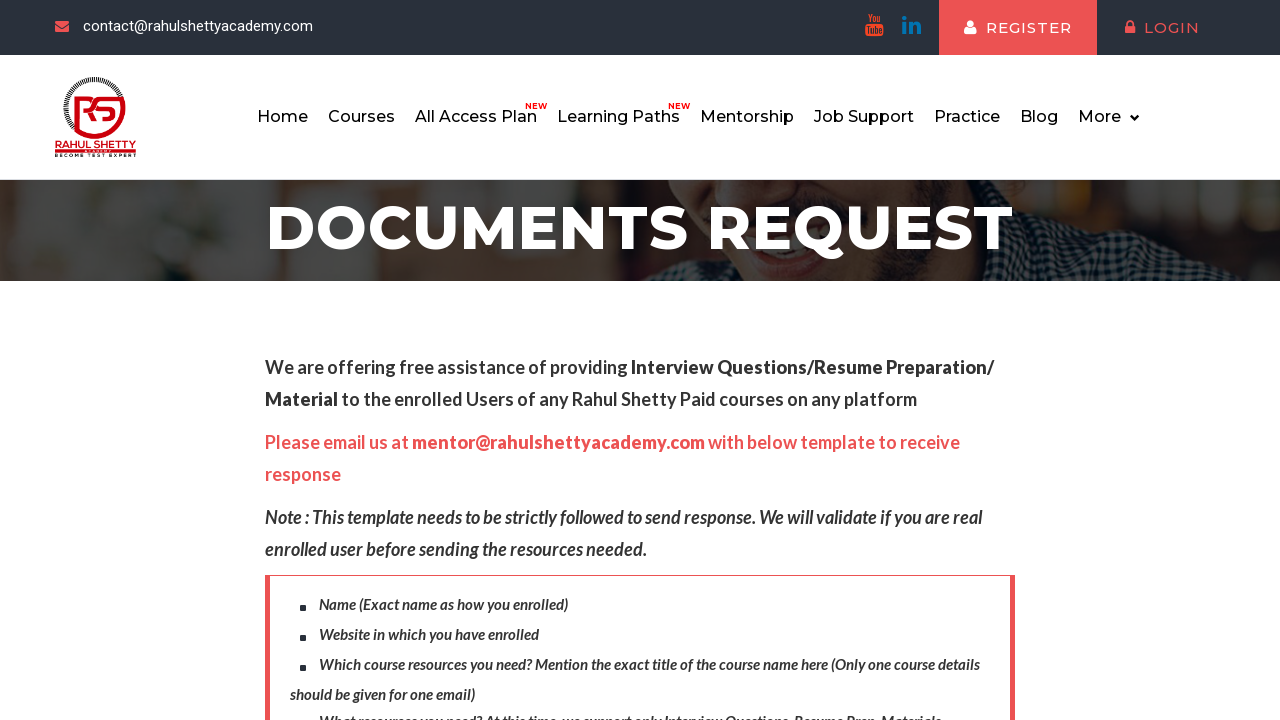